Tests form functionality by selecting a year from a dropdown/select element on a test form page

Starting URL: https://kodilla.com/pl/test/form

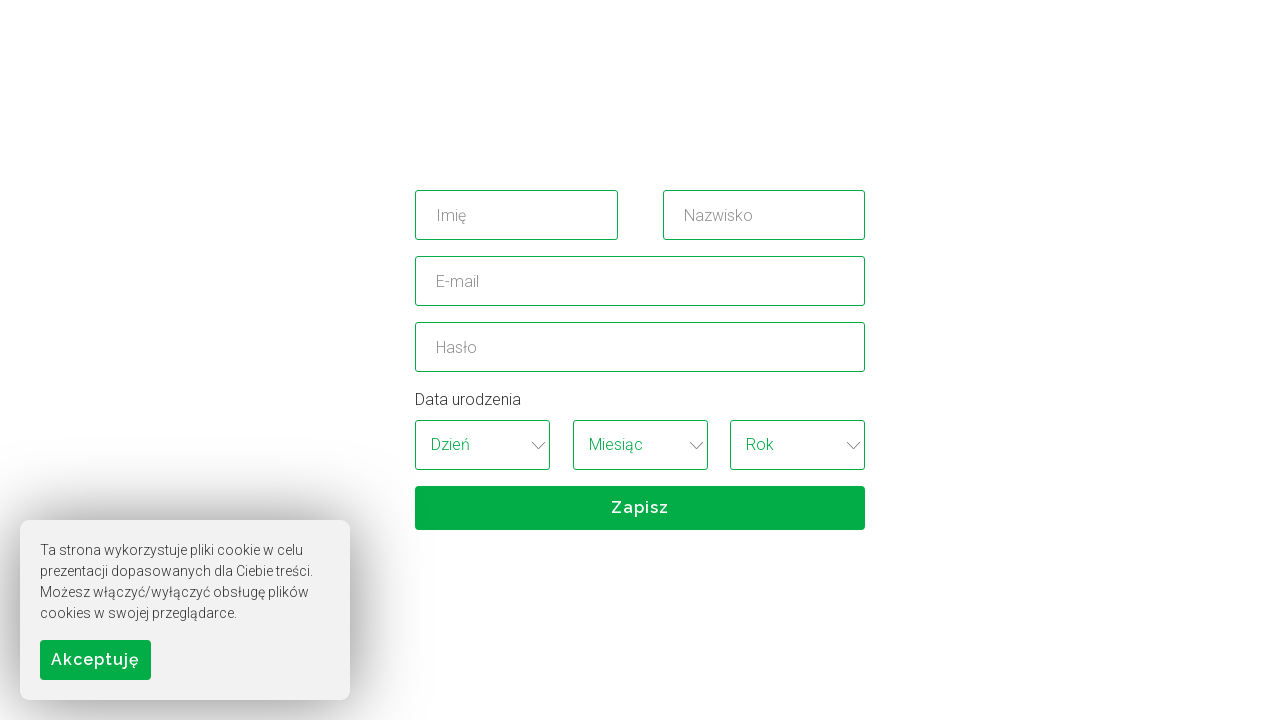

Selected year '1925' from the birthday year dropdown on //*[@id='birthday_wrapper']/select[3]
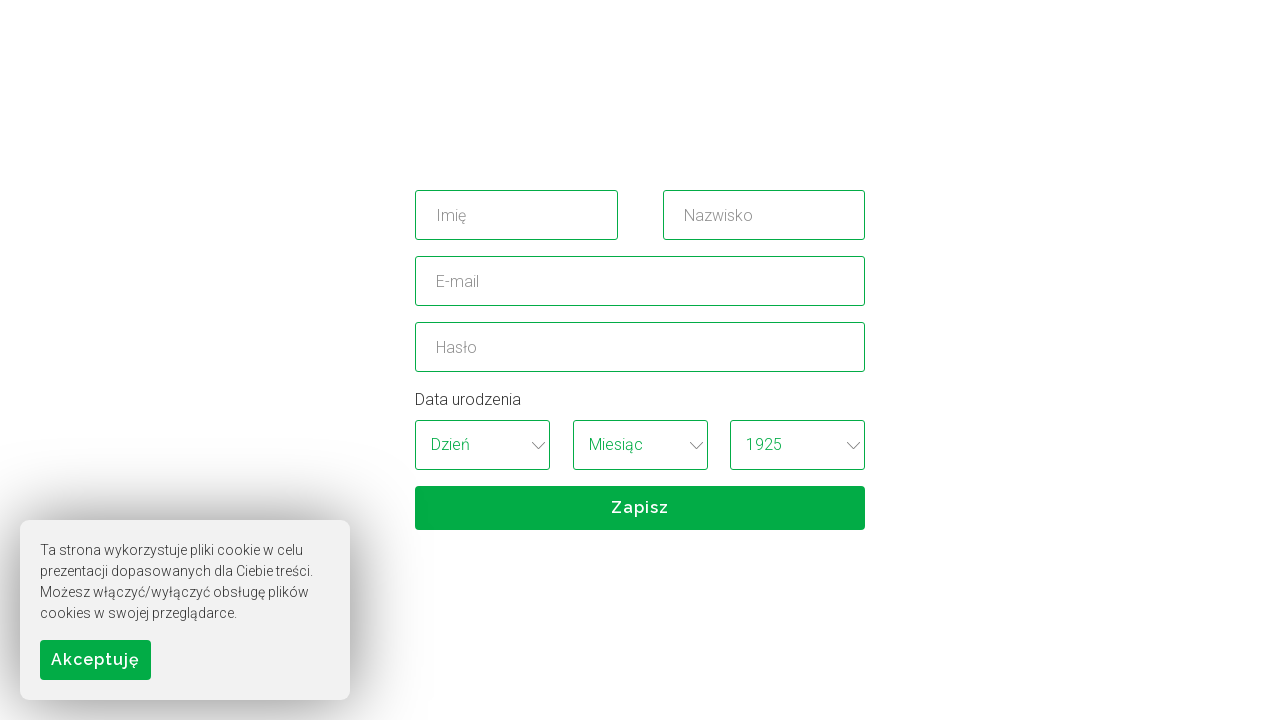

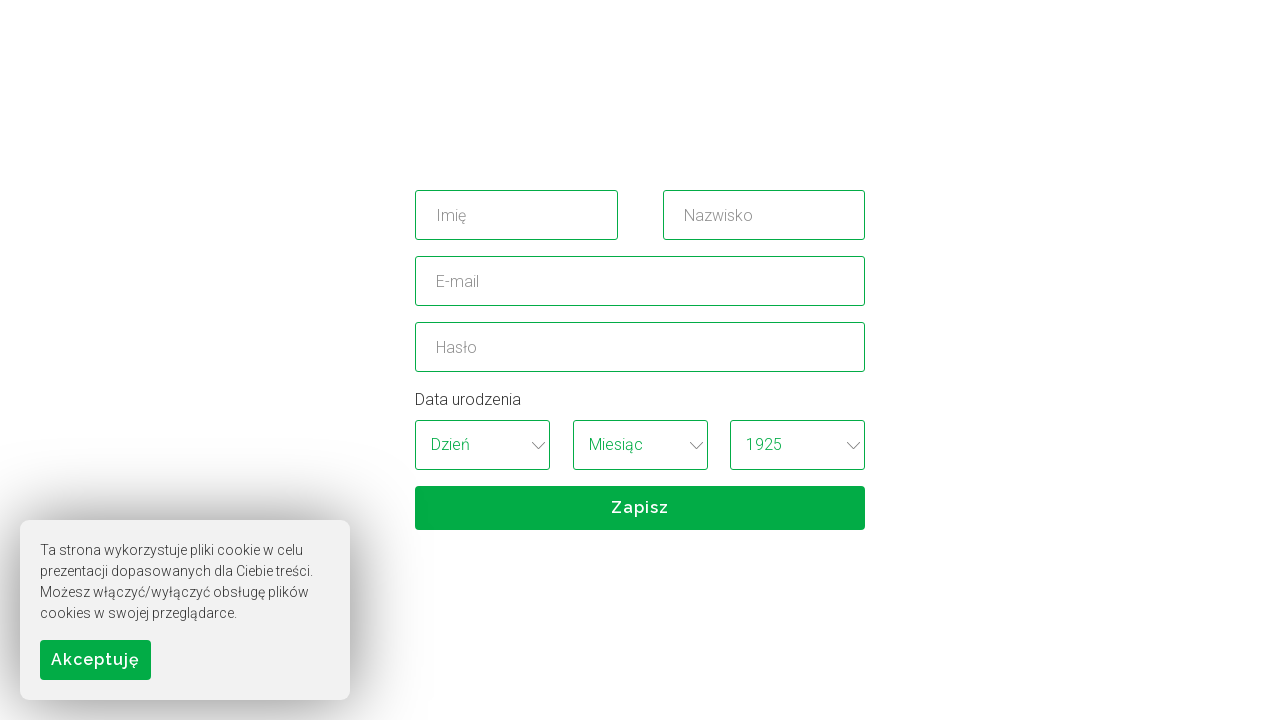